Simple navigation test that loads the Flipkart homepage and verifies it loads successfully

Starting URL: https://www.flipkart.com/

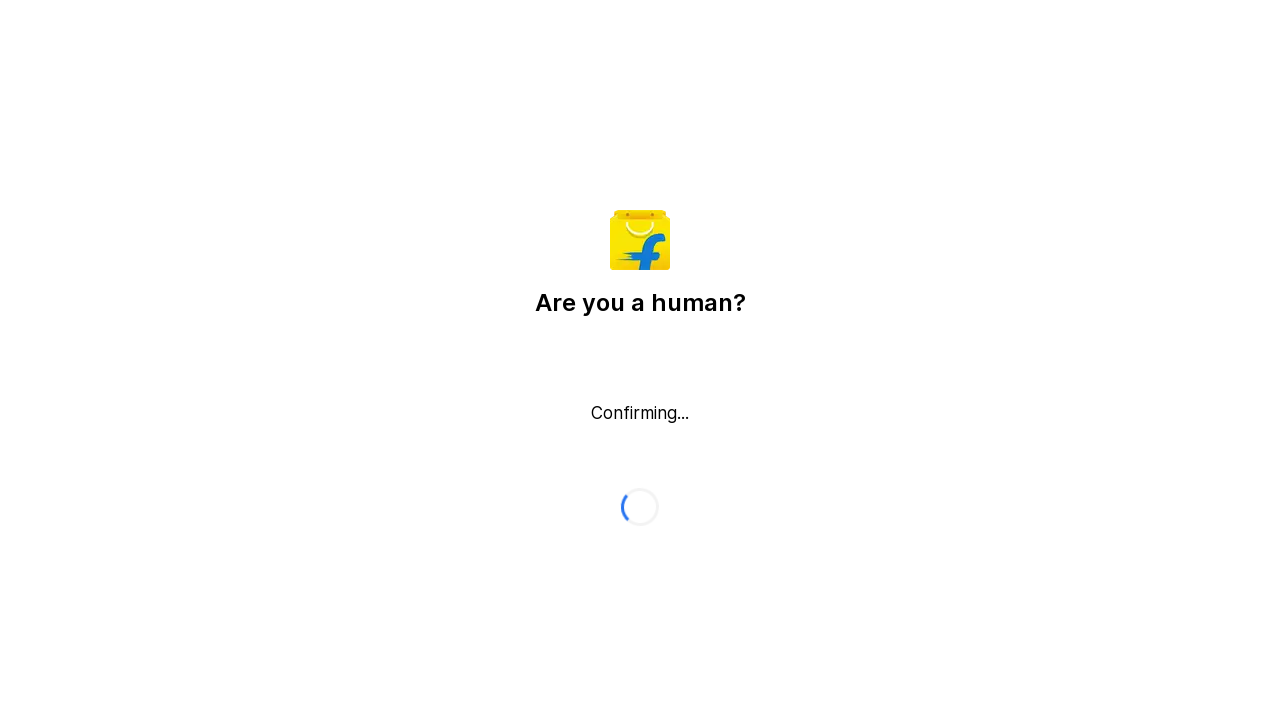

Waited for page DOM content to load
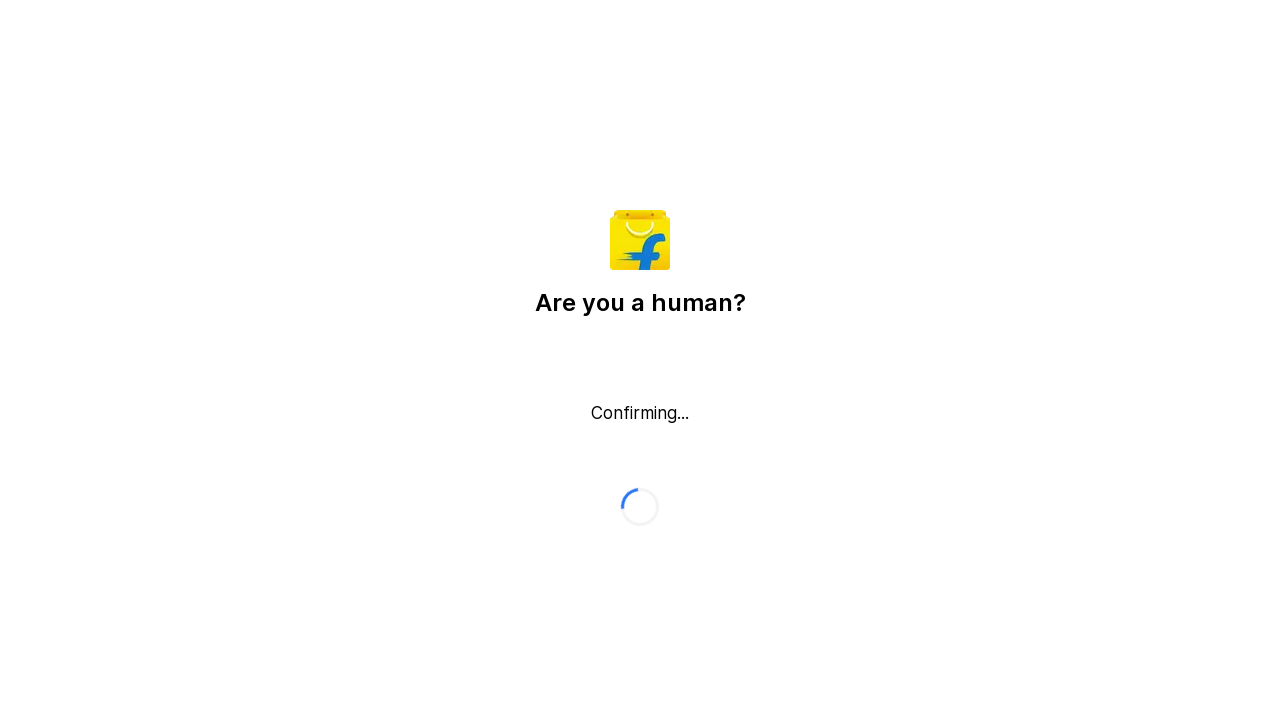

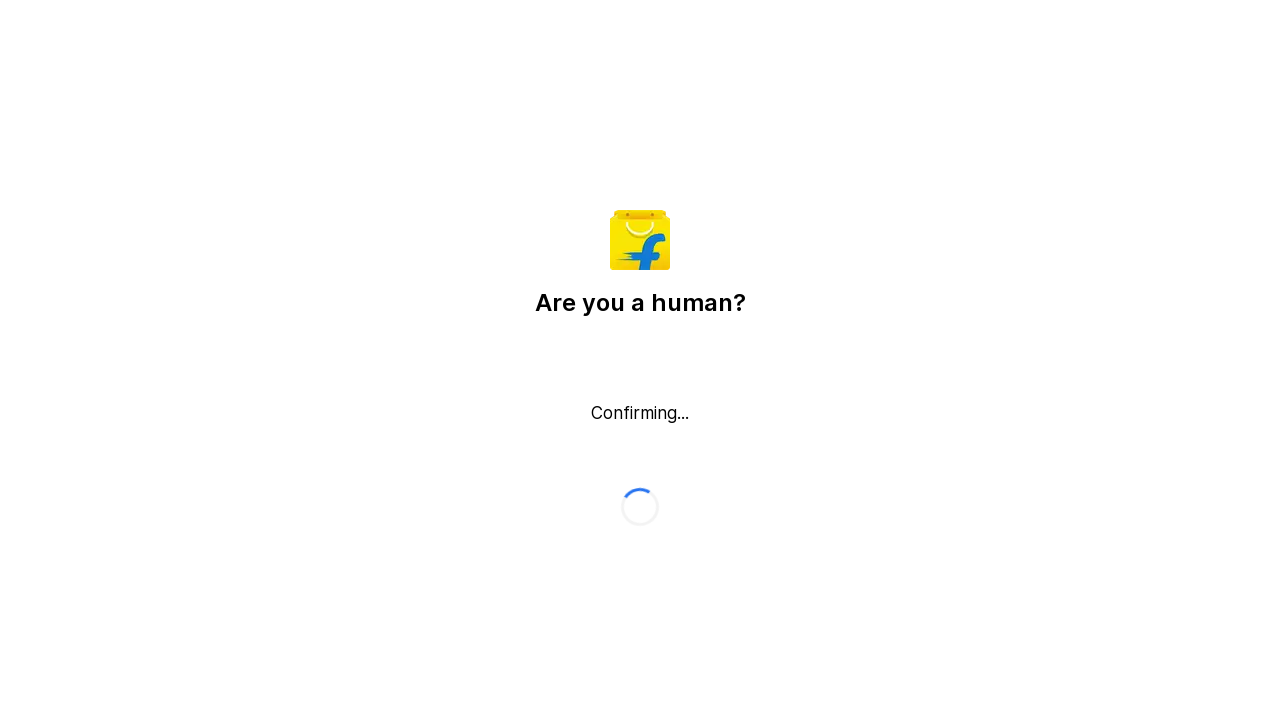